Tests form validation by entering only spaces in the name fields and verifying the Register button is displayed

Starting URL: https://www.sharelane.com/cgi-bin/register.py?page=2&zip_code=12345&first_name=&last_name=&email=&password1=&password2=

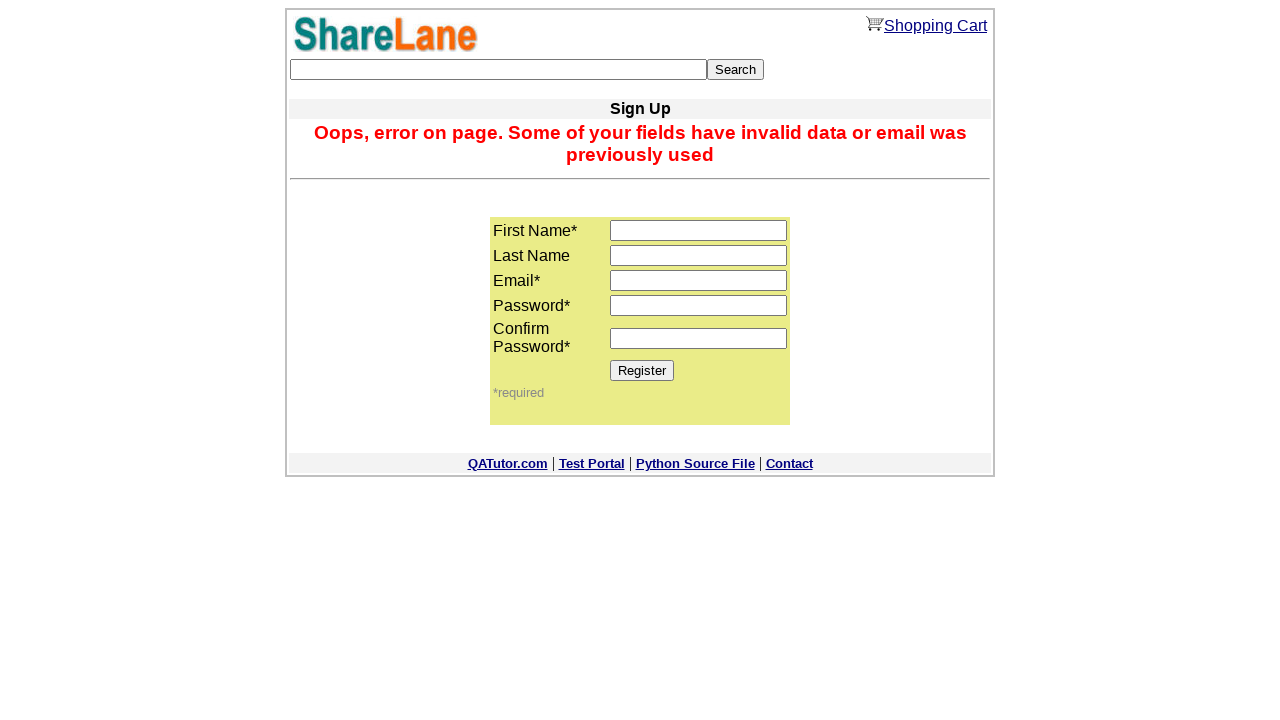

Filled first name field with spaces only on input[name='first_name']
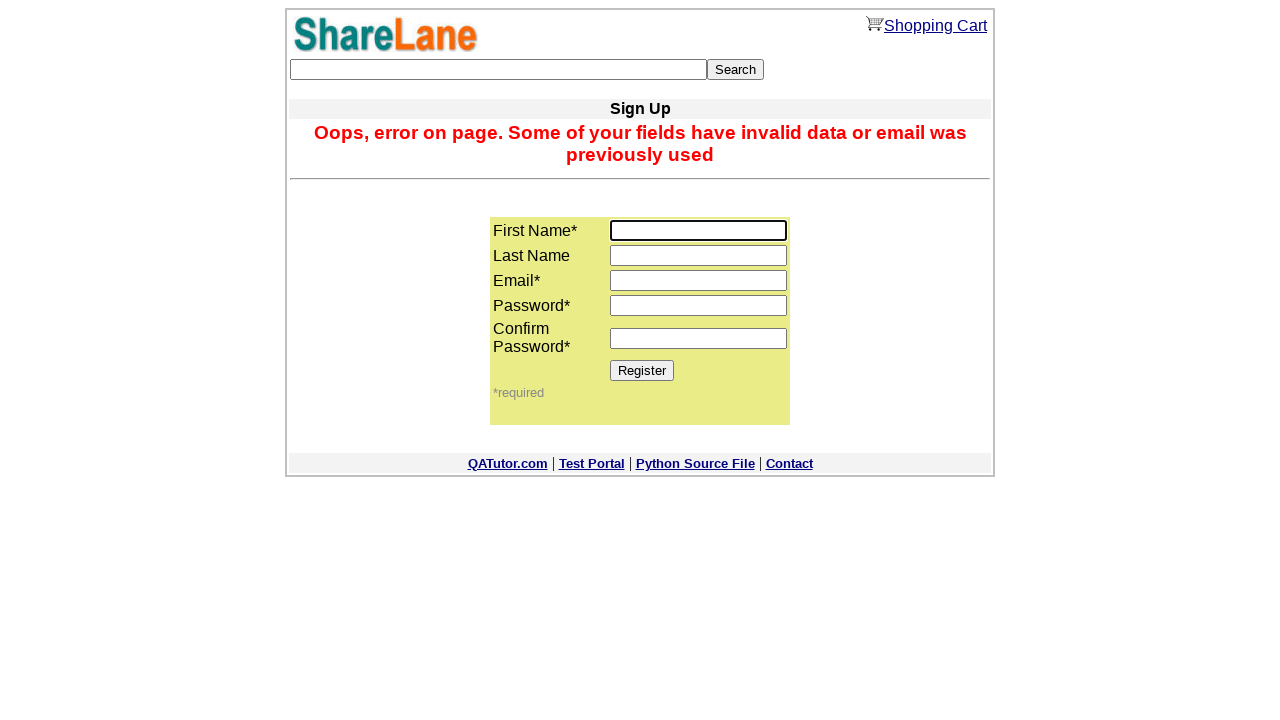

Filled last name field with spaces only on input[name='last_name']
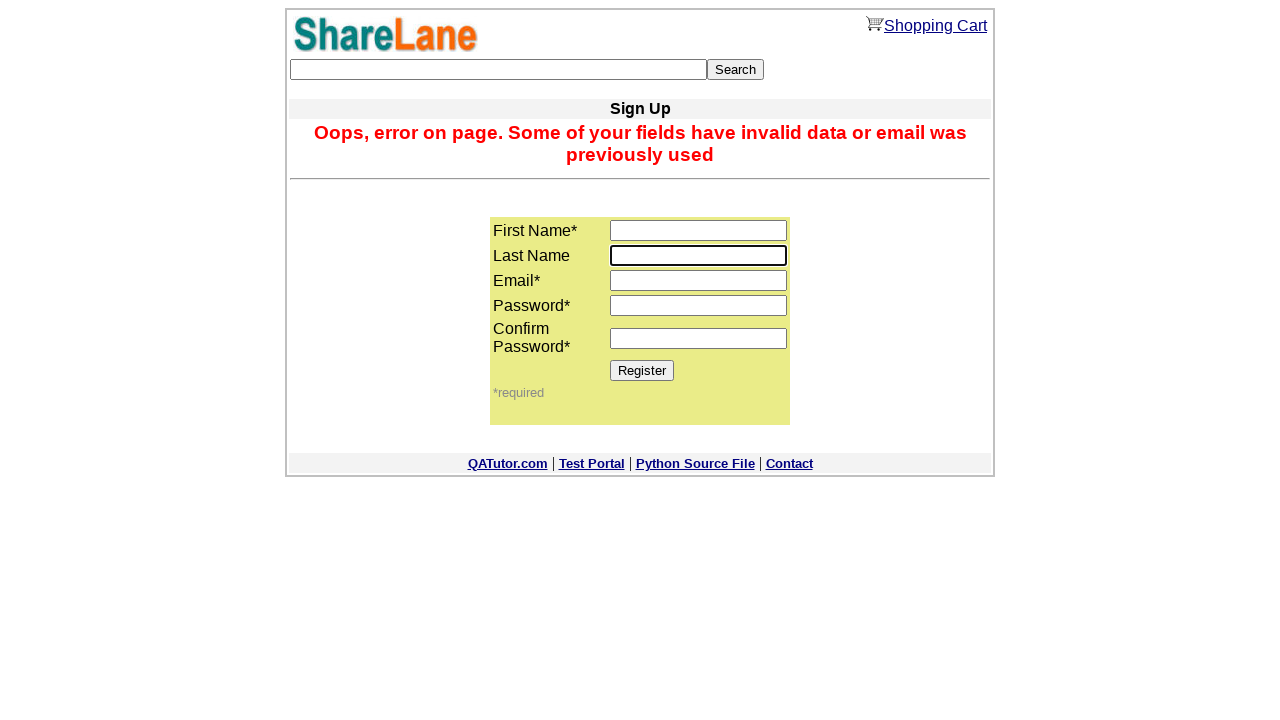

Filled email field with 'test@sharelane.com' on input[name='email']
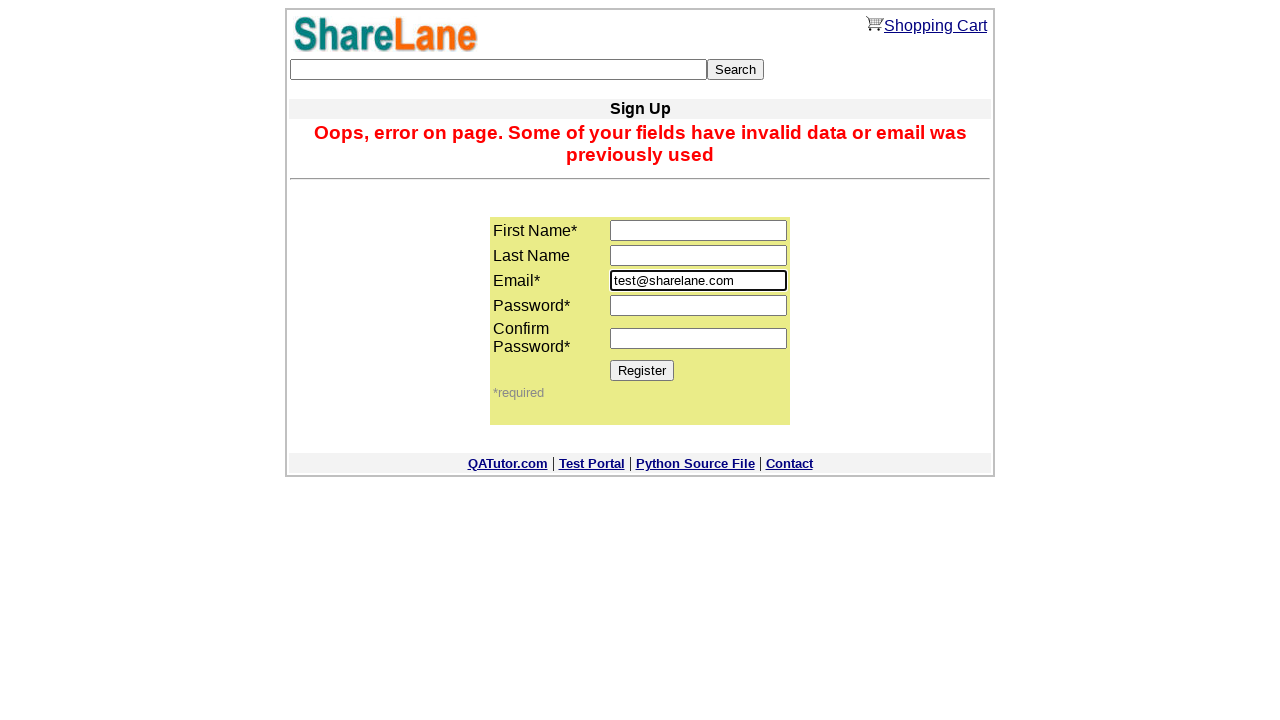

Filled password field with '1234567' on input[name='password1']
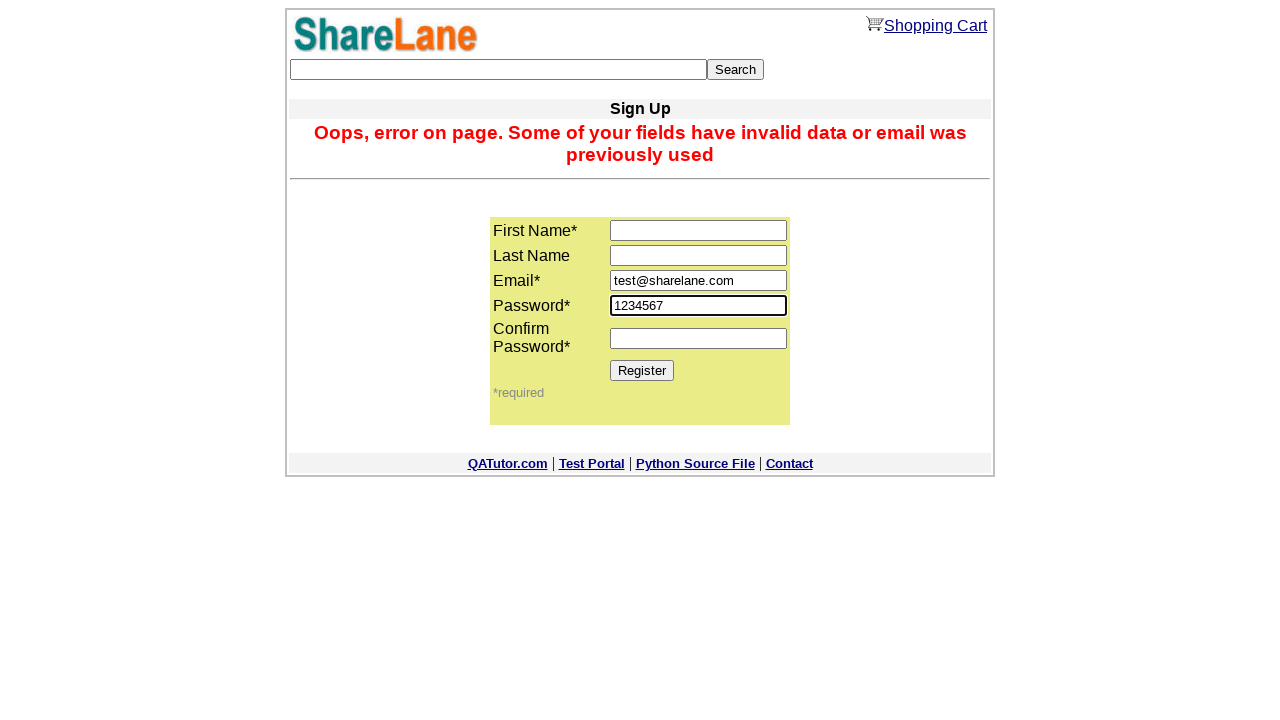

Filled confirm password field with '1234567' on input[name='password2']
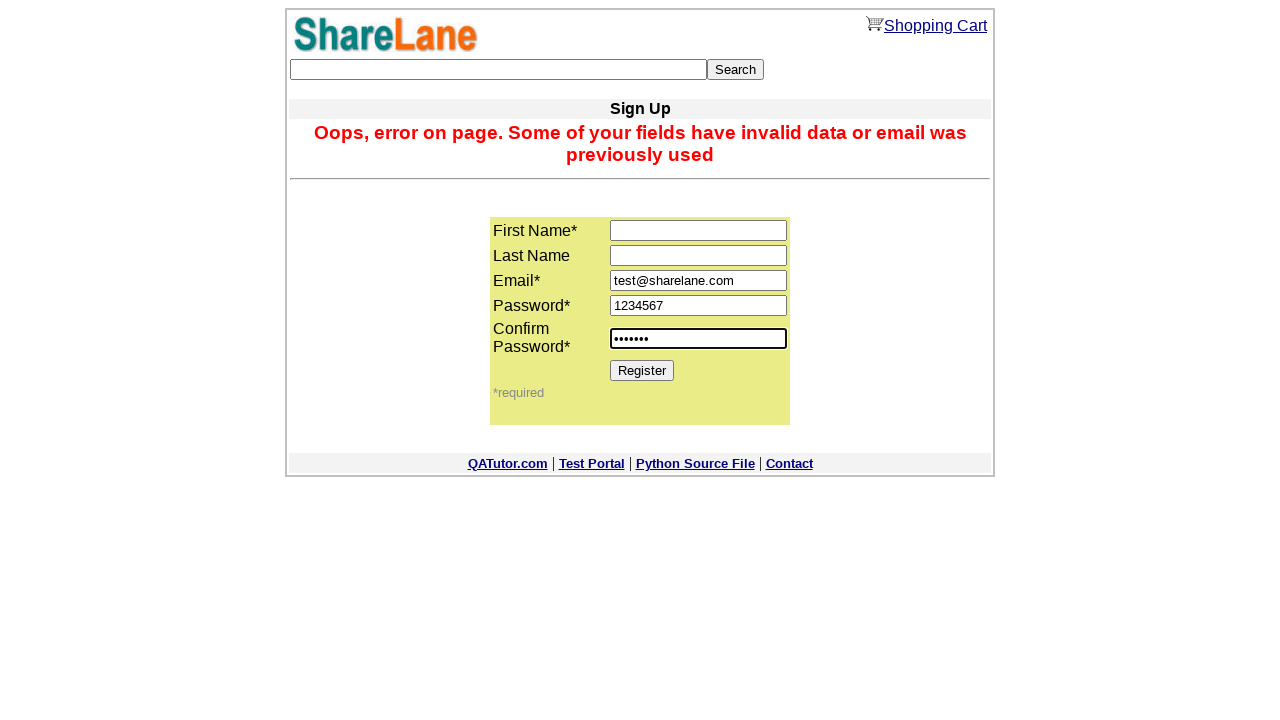

Register button is visible - form validation test passed
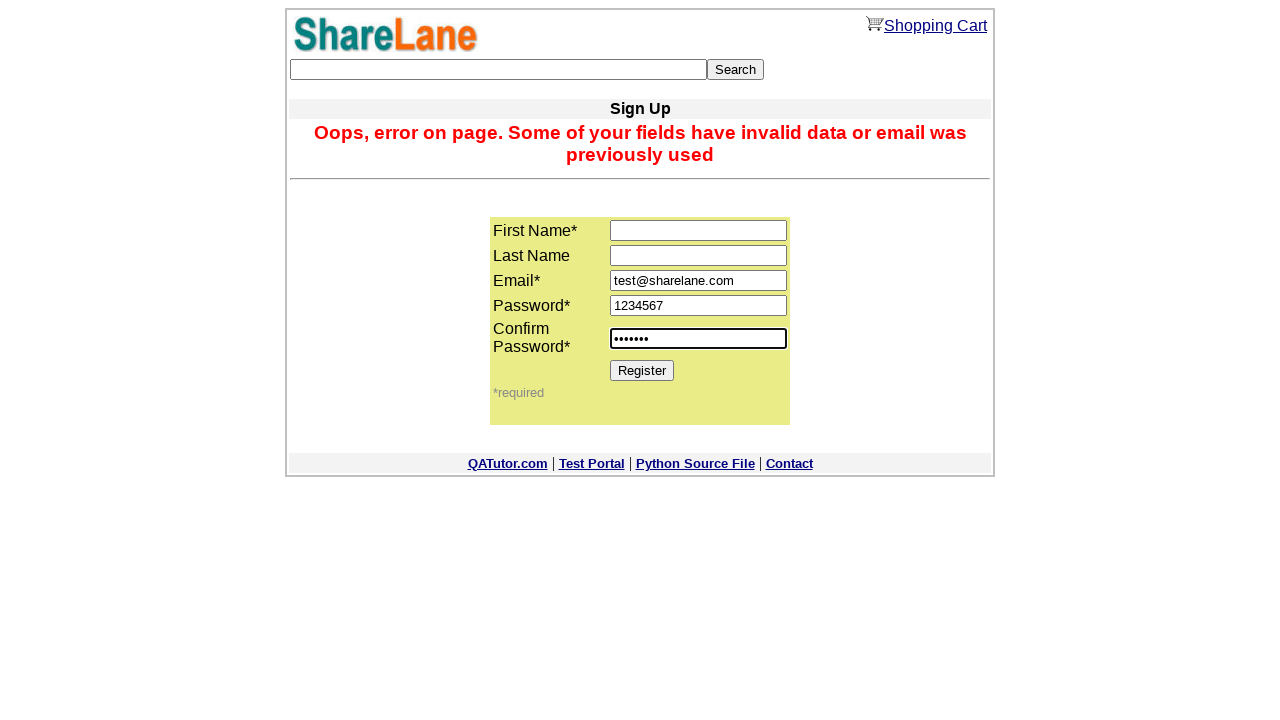

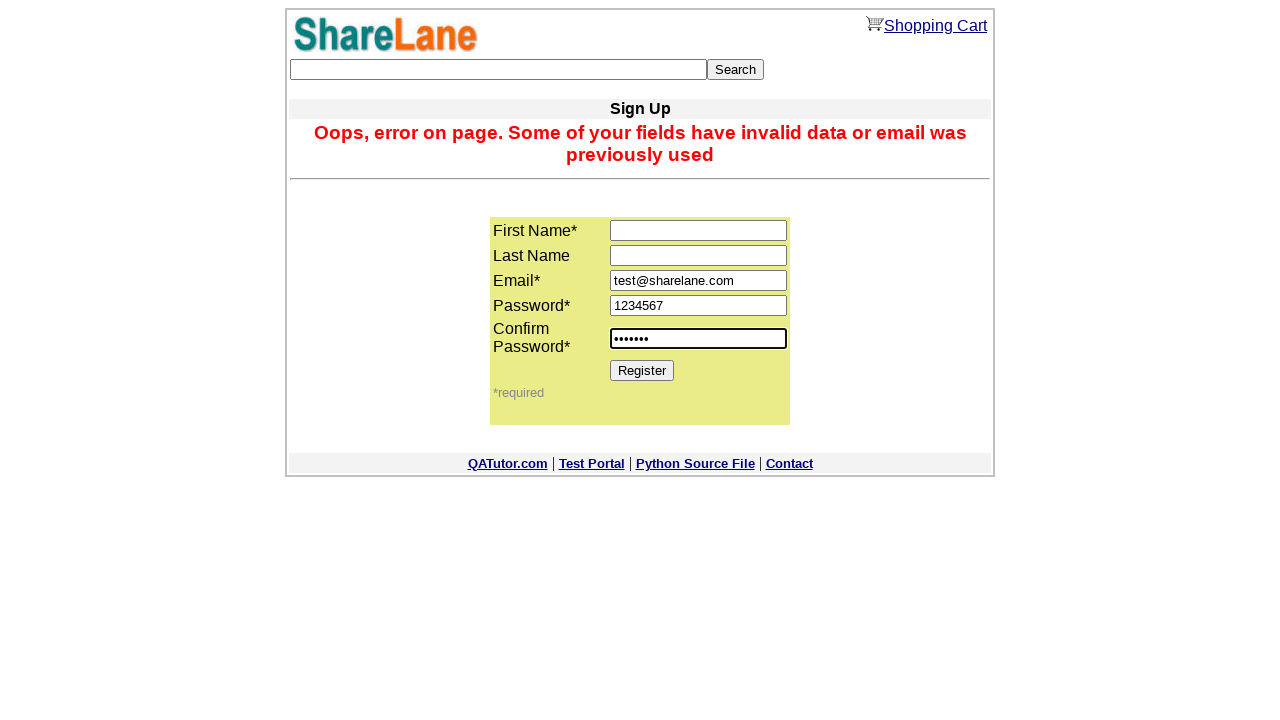